Randomly navigates to either the English or Arabic version of the Almosafer travel website to test language switching functionality

Starting URL: https://www.almosafer.com/en

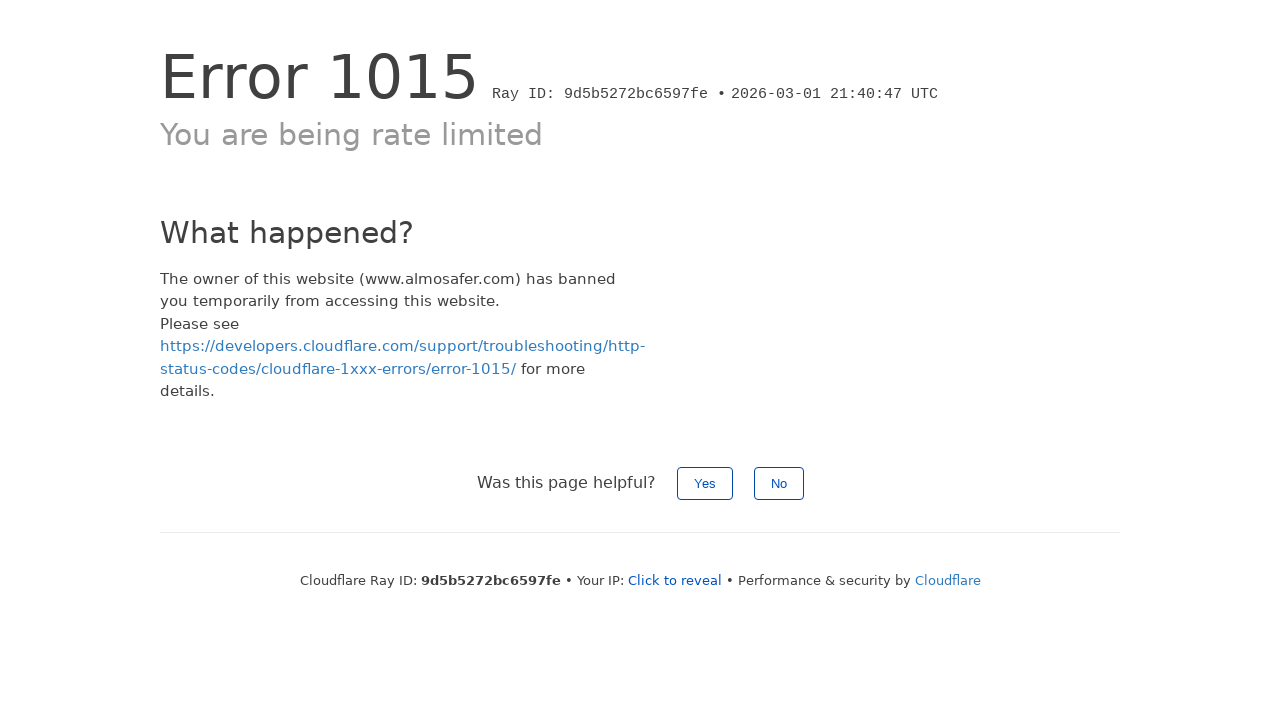

Waited for page to load (domcontentloaded state)
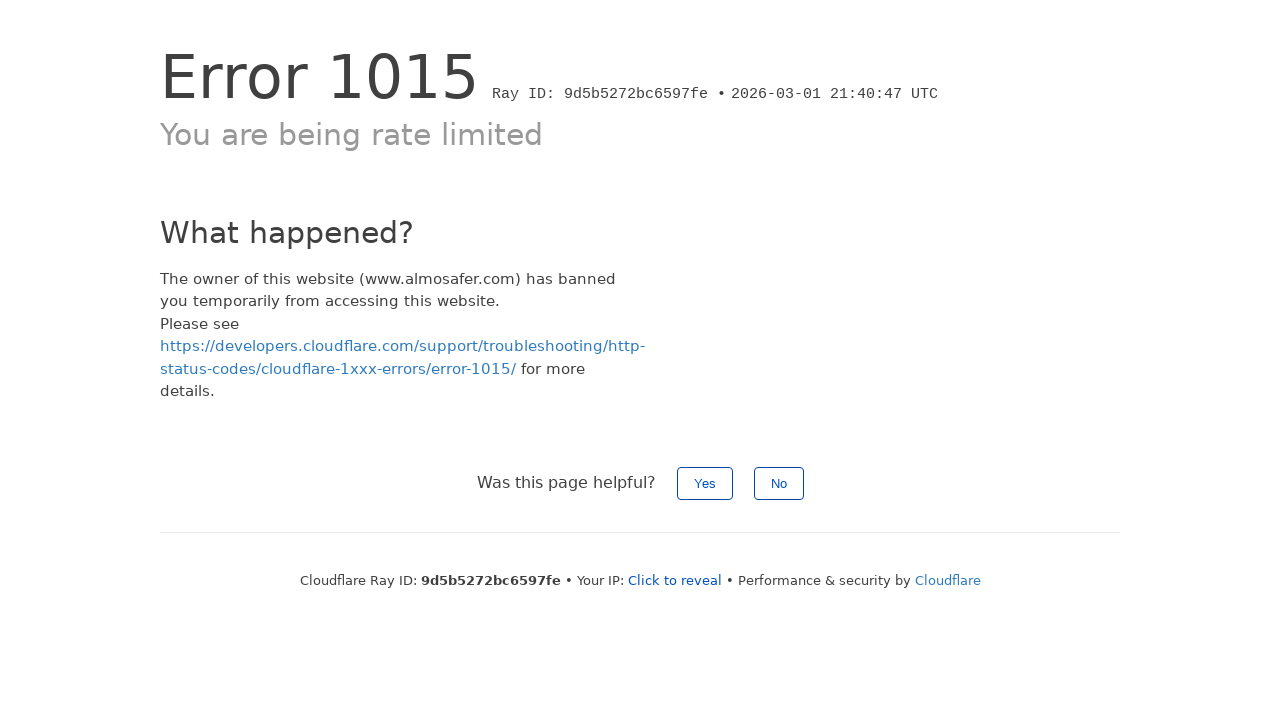

Randomly selected language: ar
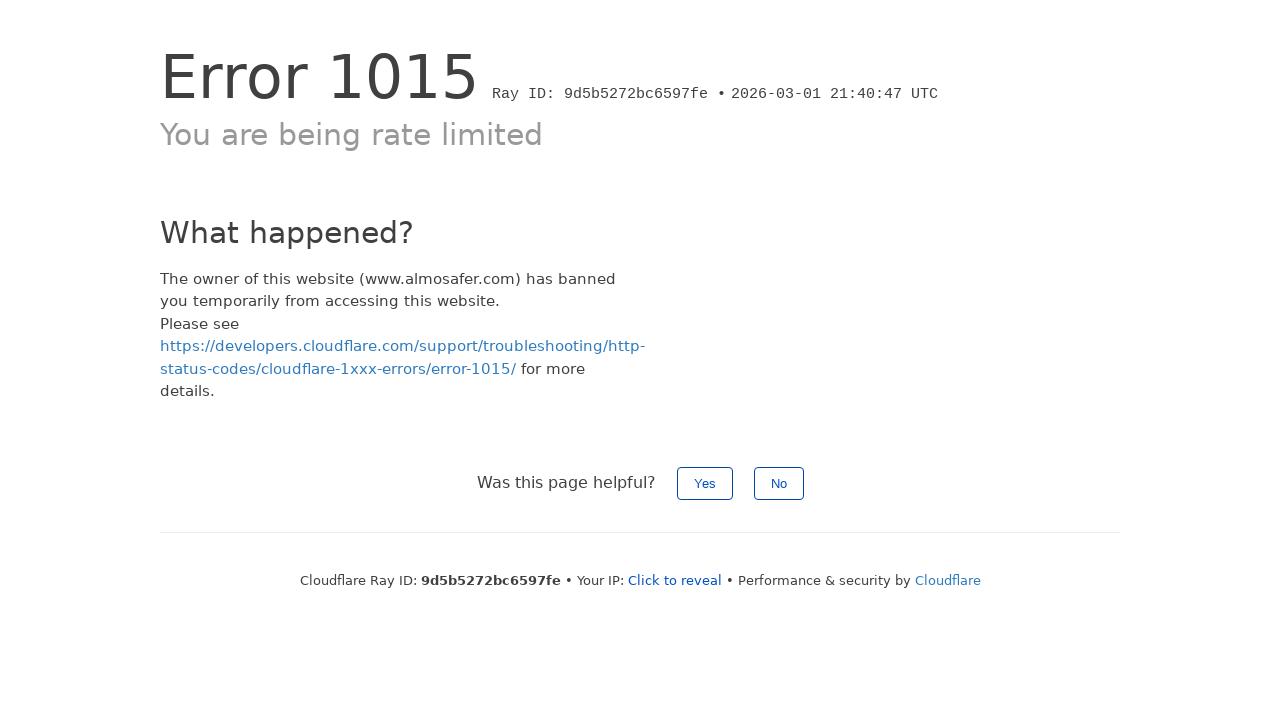

Navigated to Almosafer AR version
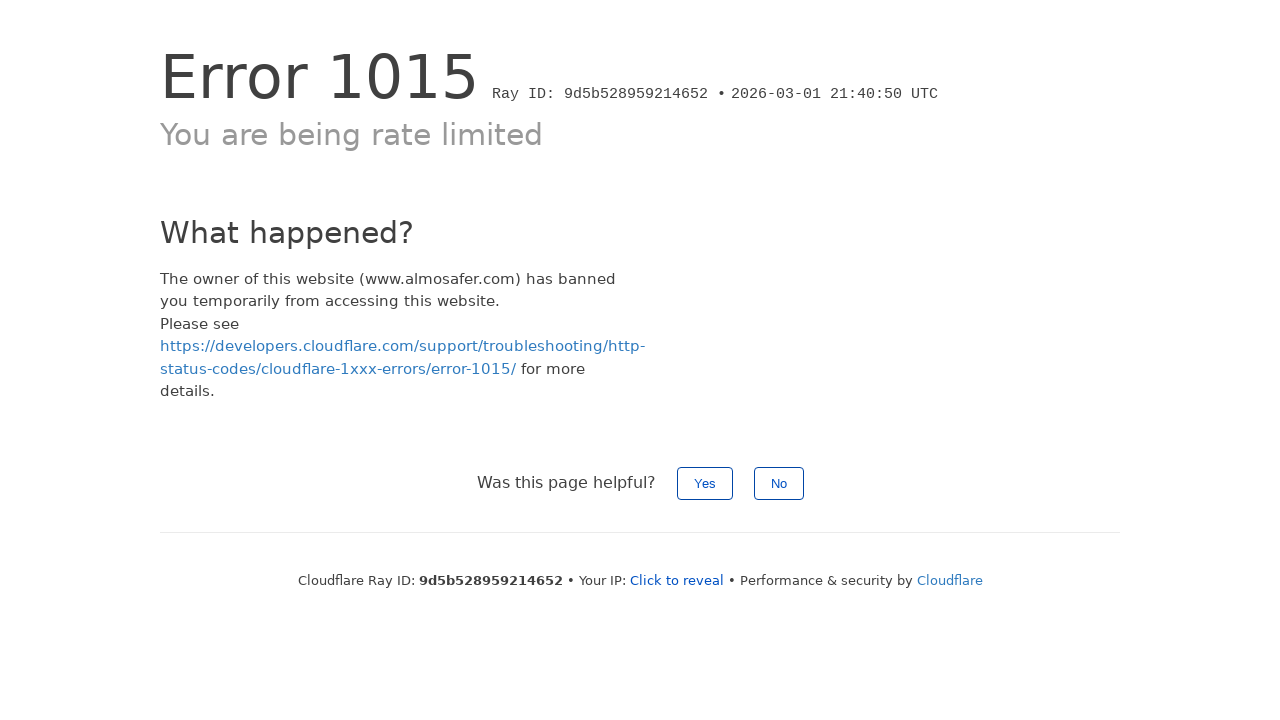

Almosafer AR page loaded successfully
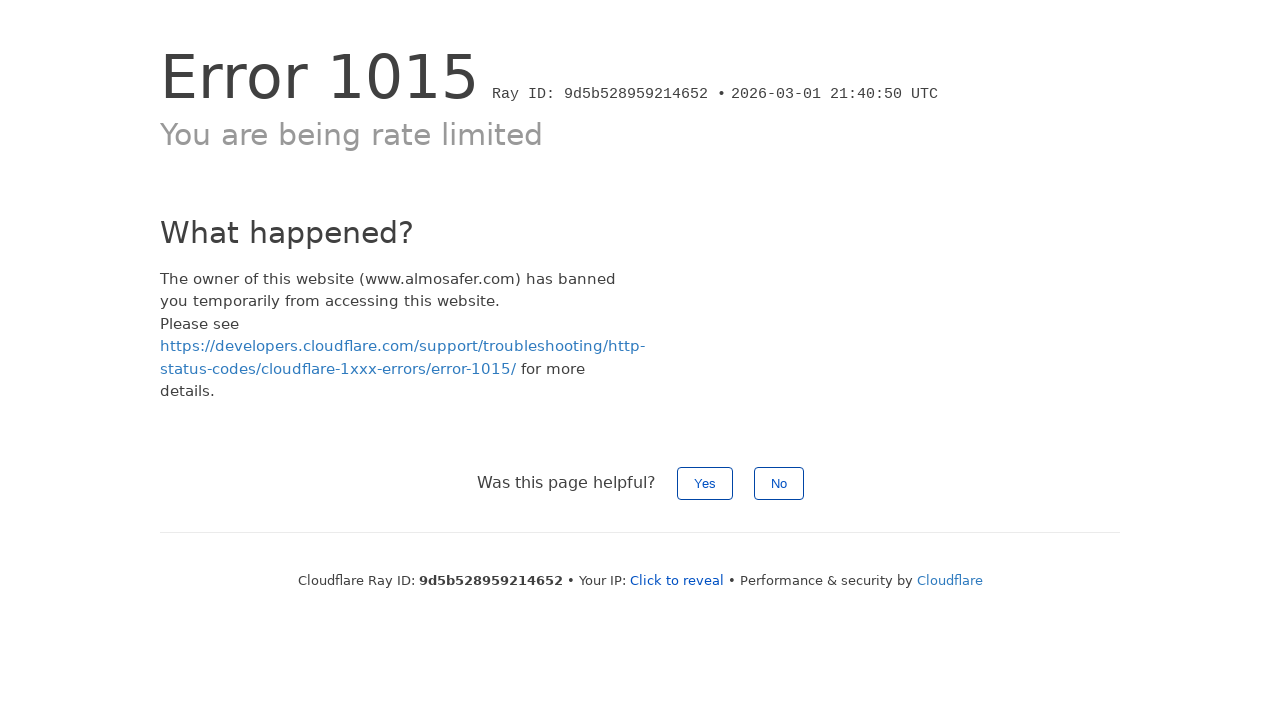

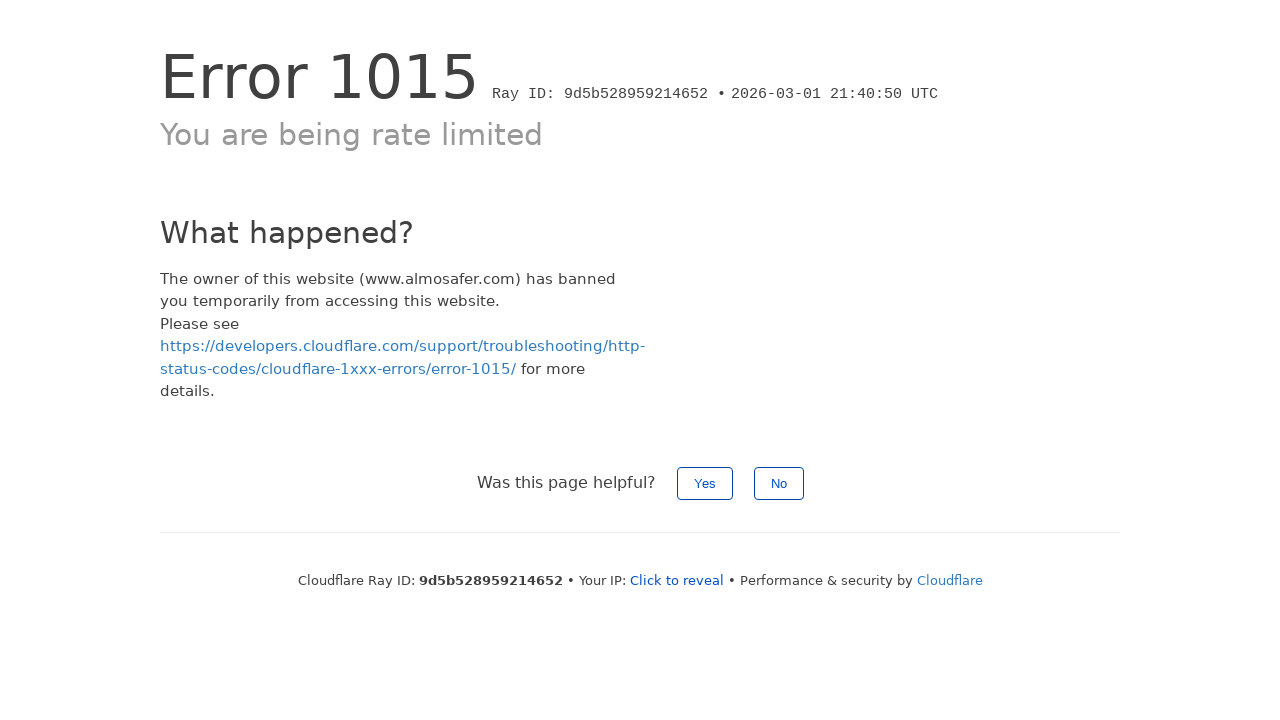